Verifies the 'Right Click Me' button is visible after right-clicking it on the DemoQA buttons page

Starting URL: https://demoqa.com/elements

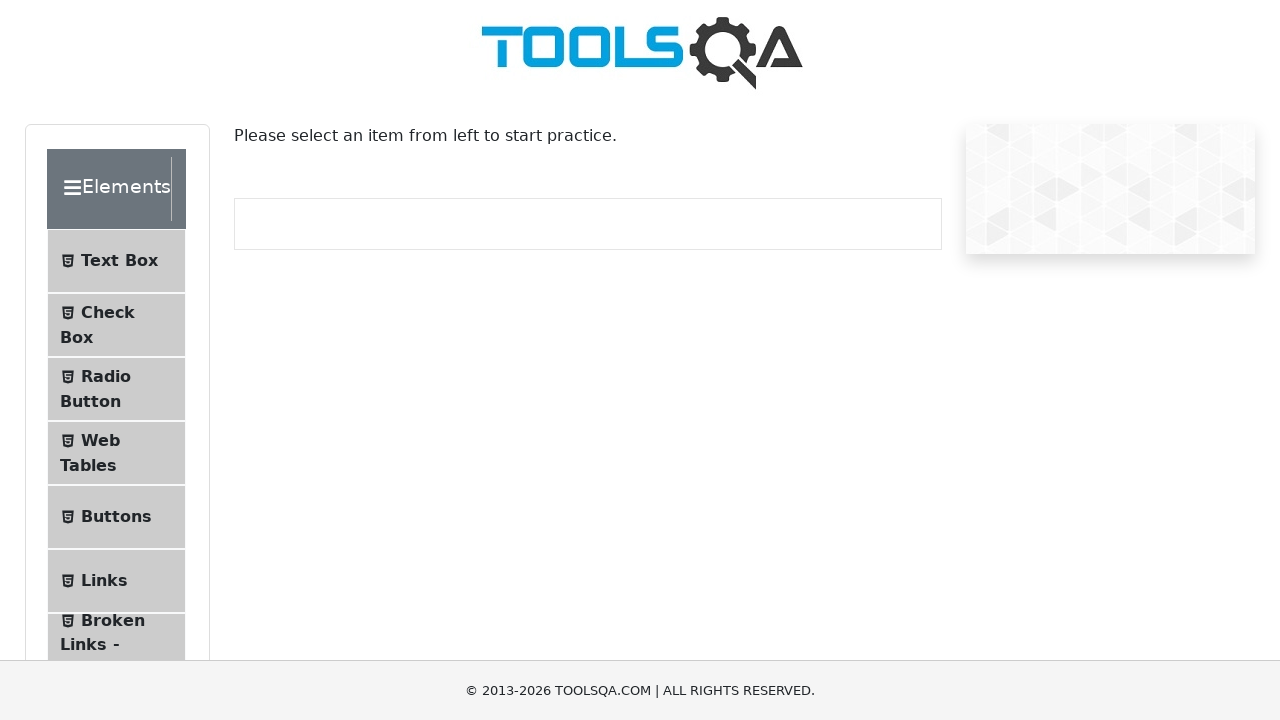

Clicked Buttons menu item at (116, 517) on li:has-text('Buttons')
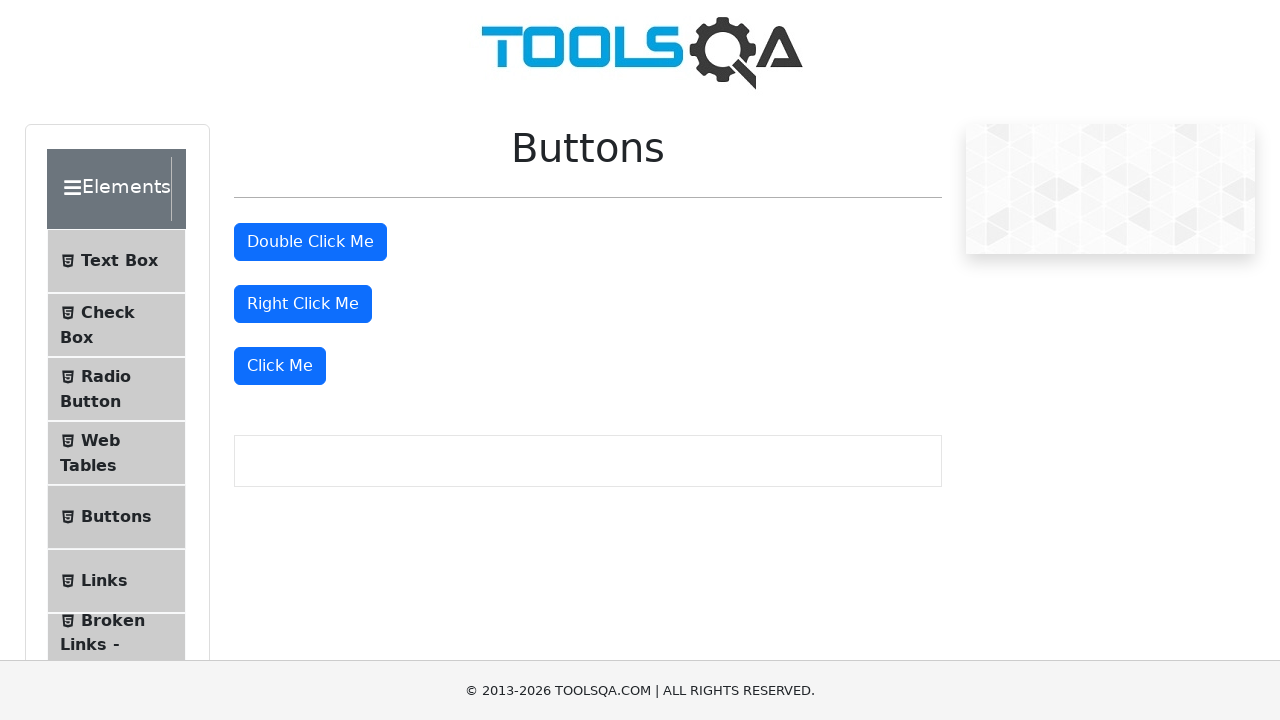

Buttons page loaded successfully
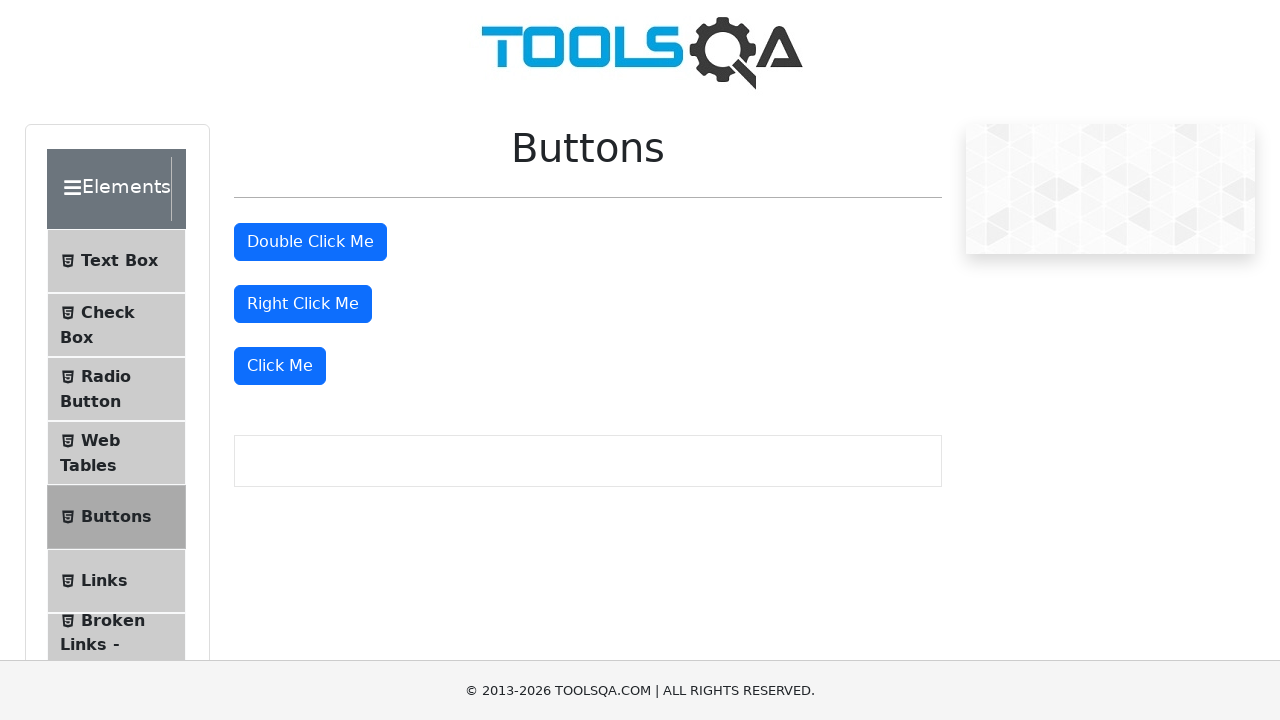

Right-clicked the 'Right Click Me' button at (303, 304) on internal:role=button[name="Right Click Me"i]
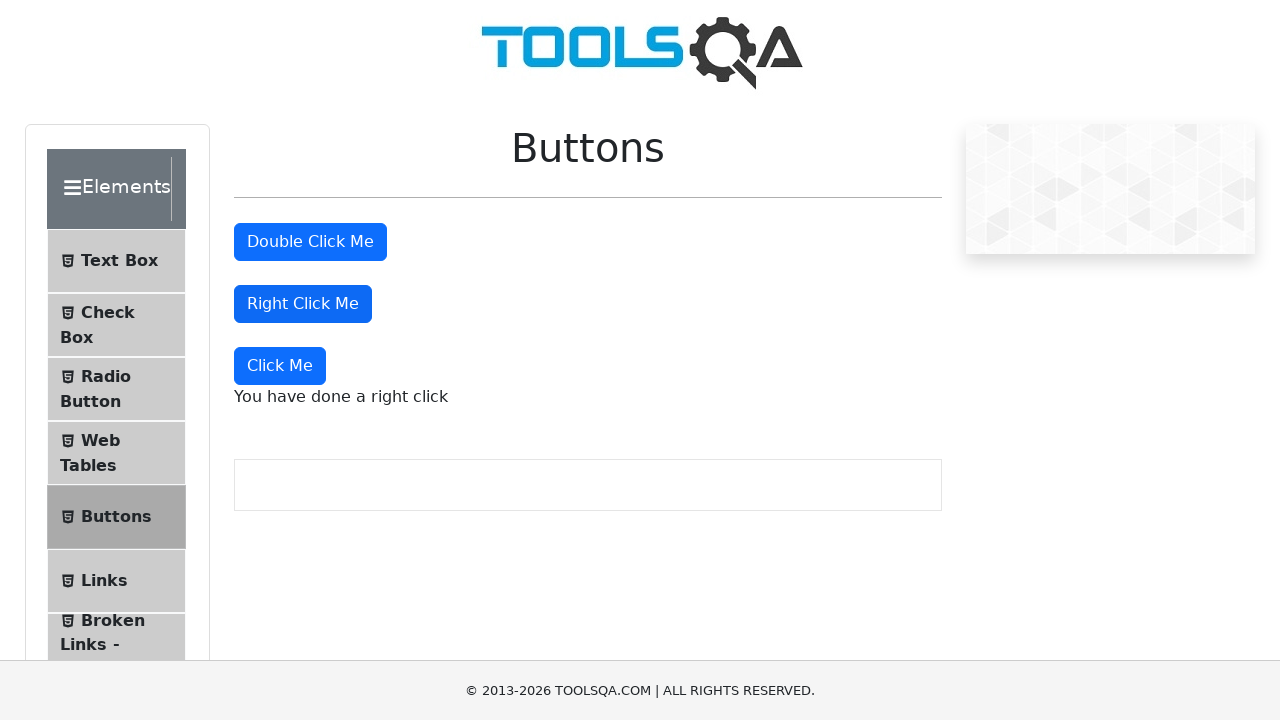

Verified 'Right Click Me' button is visible after right-click
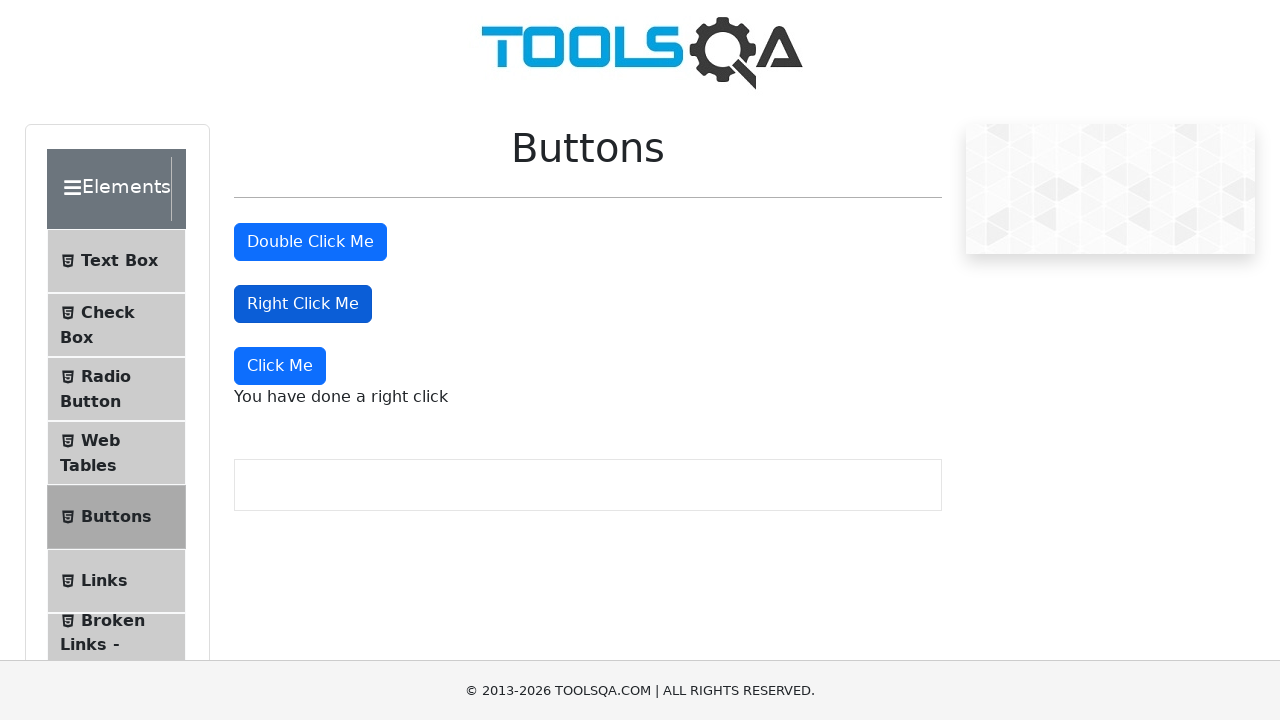

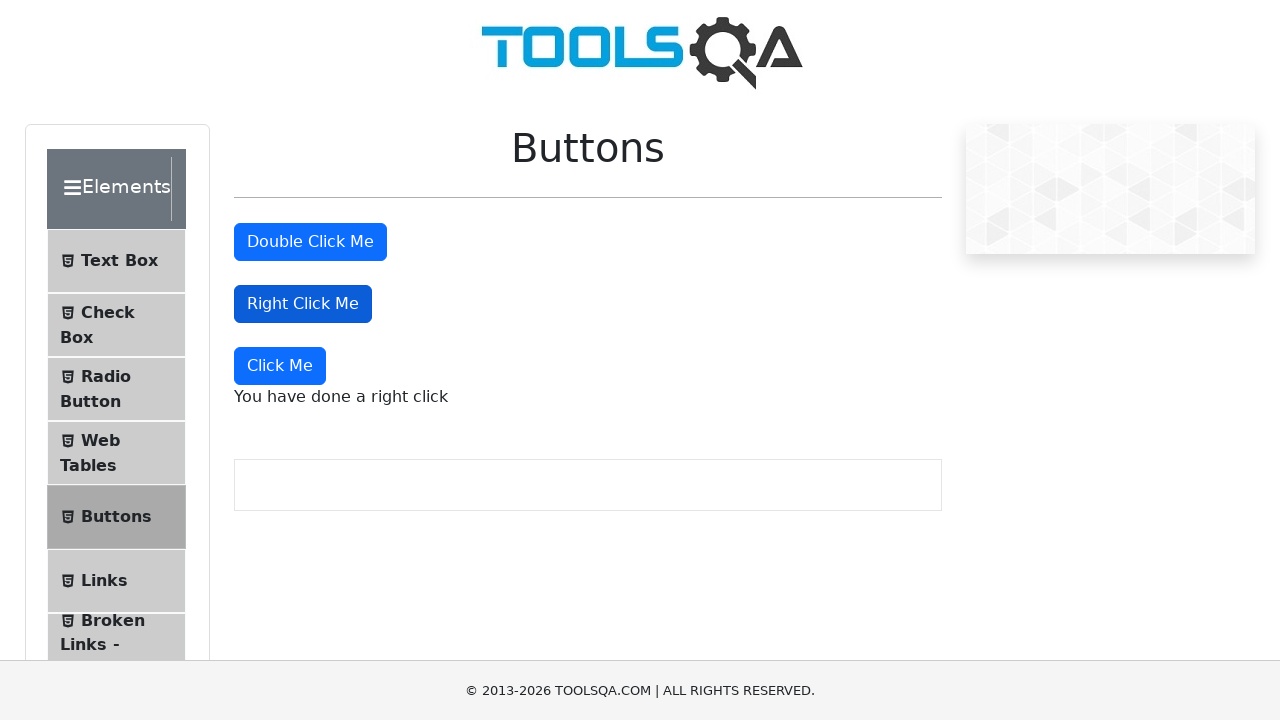